Navigates to wisequarter.com and verifies that the URL contains "wisequarter" to confirm successful page load.

Starting URL: https://wisequarter.com

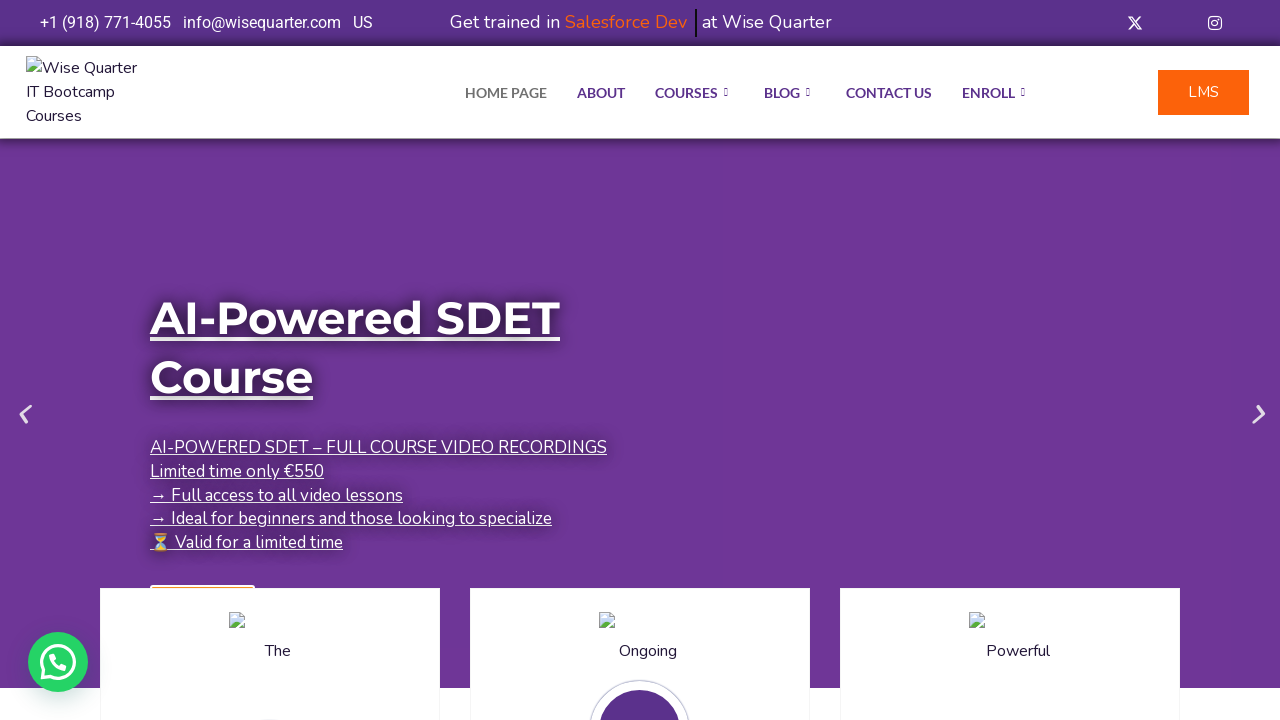

Waited for page to reach domcontentloaded state
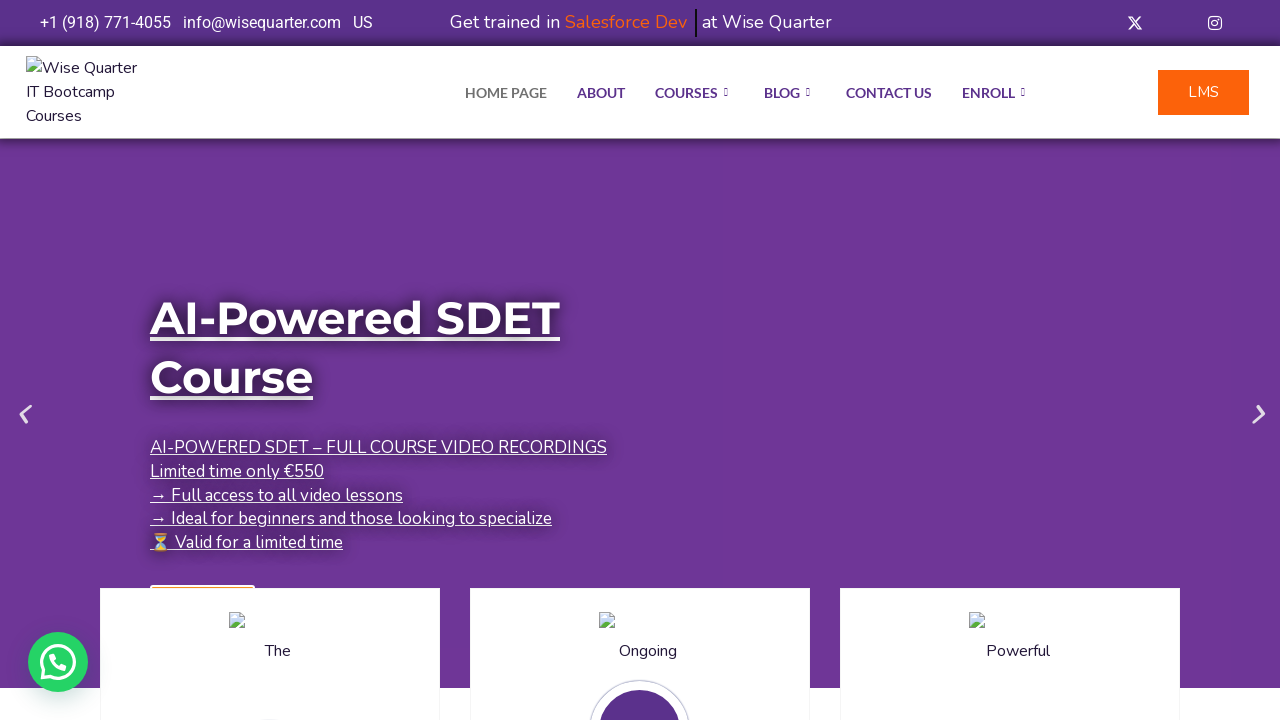

Verified URL contains 'wisequarter'
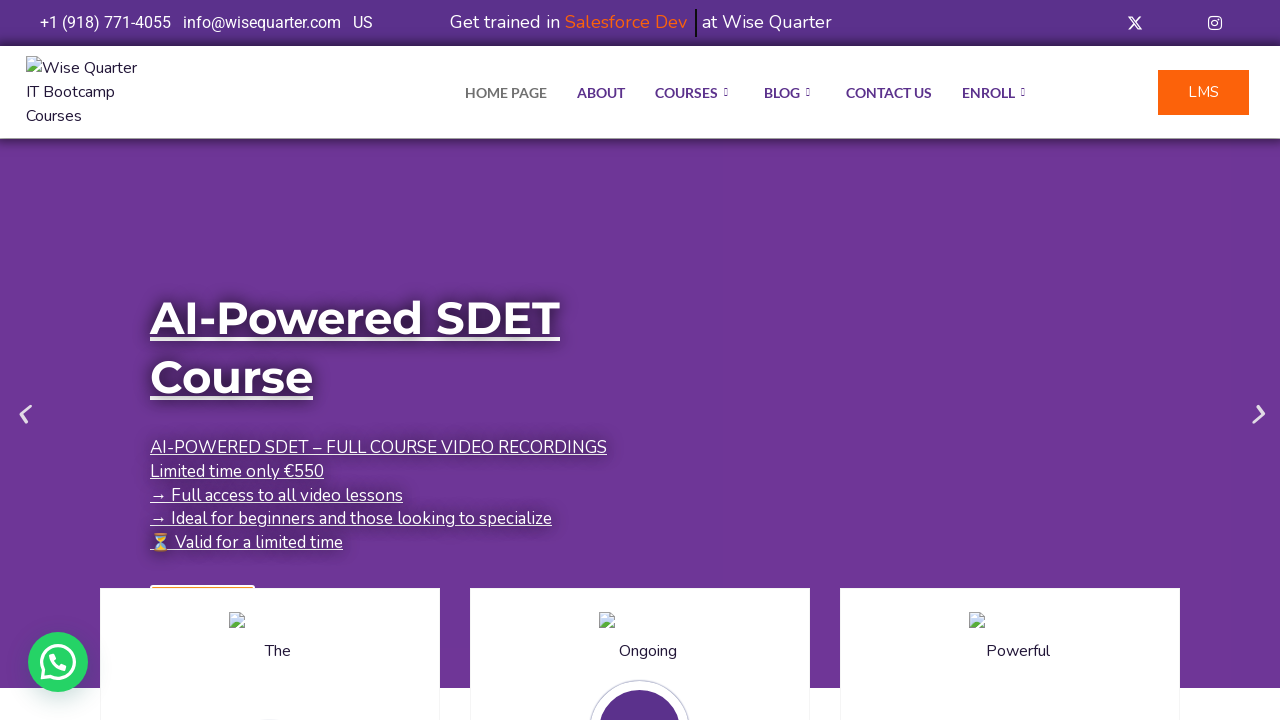

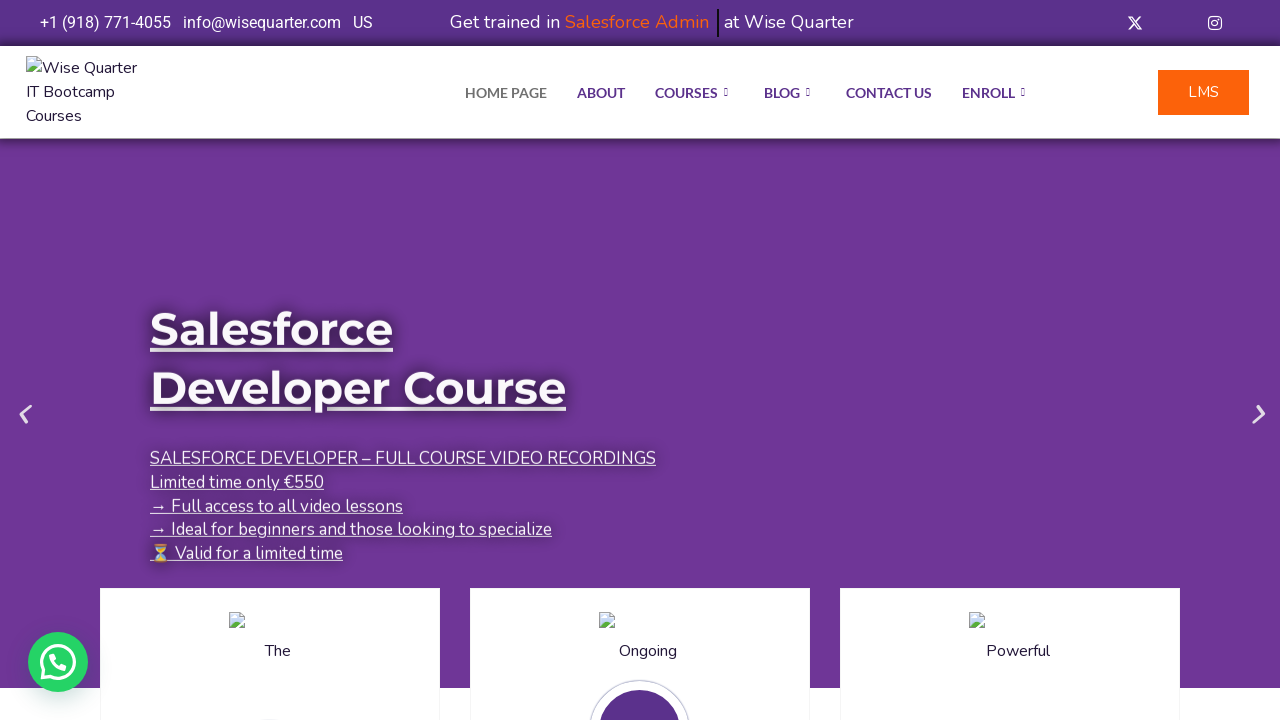